Navigates to an automation practice page and verifies the presence of form elements using XPath parent/child selectors to locate a select dropdown and its options.

Starting URL: https://rahulshettyacademy.com/AutomationPractice/

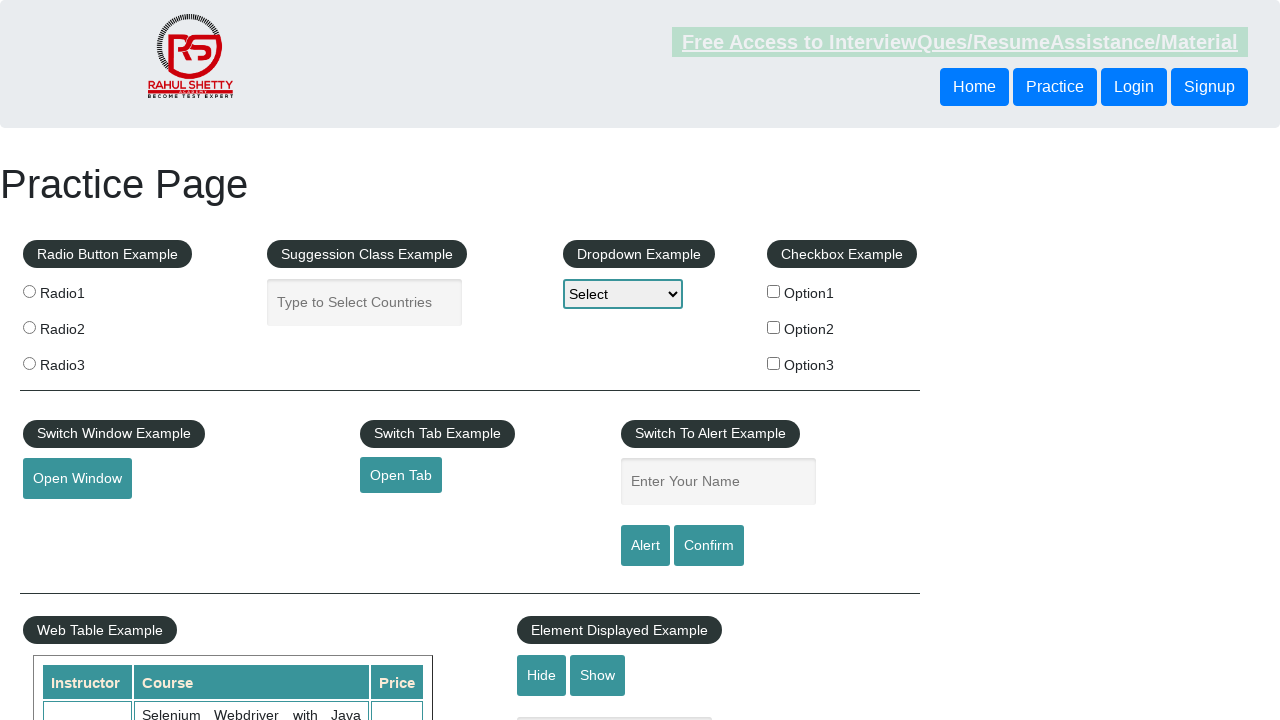

Navigated to automation practice page
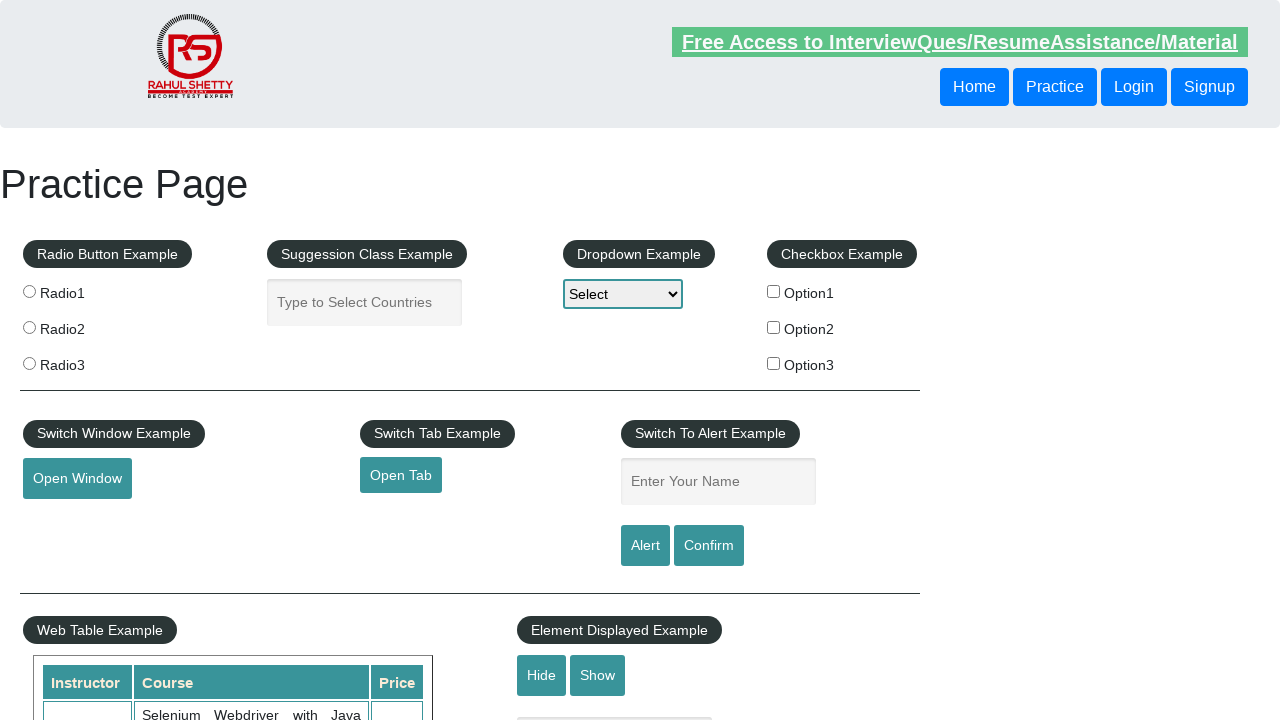

Select dropdown with option1 is present in DOM
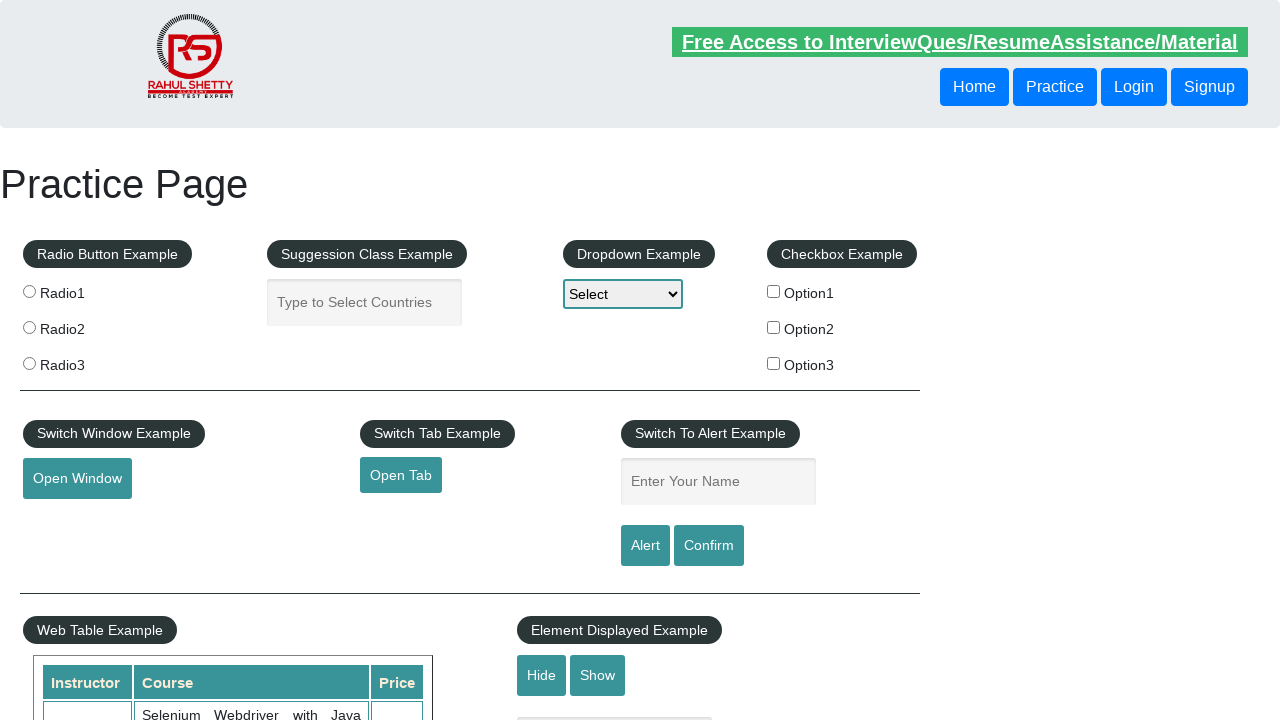

Located select element using XPath parent/child selector
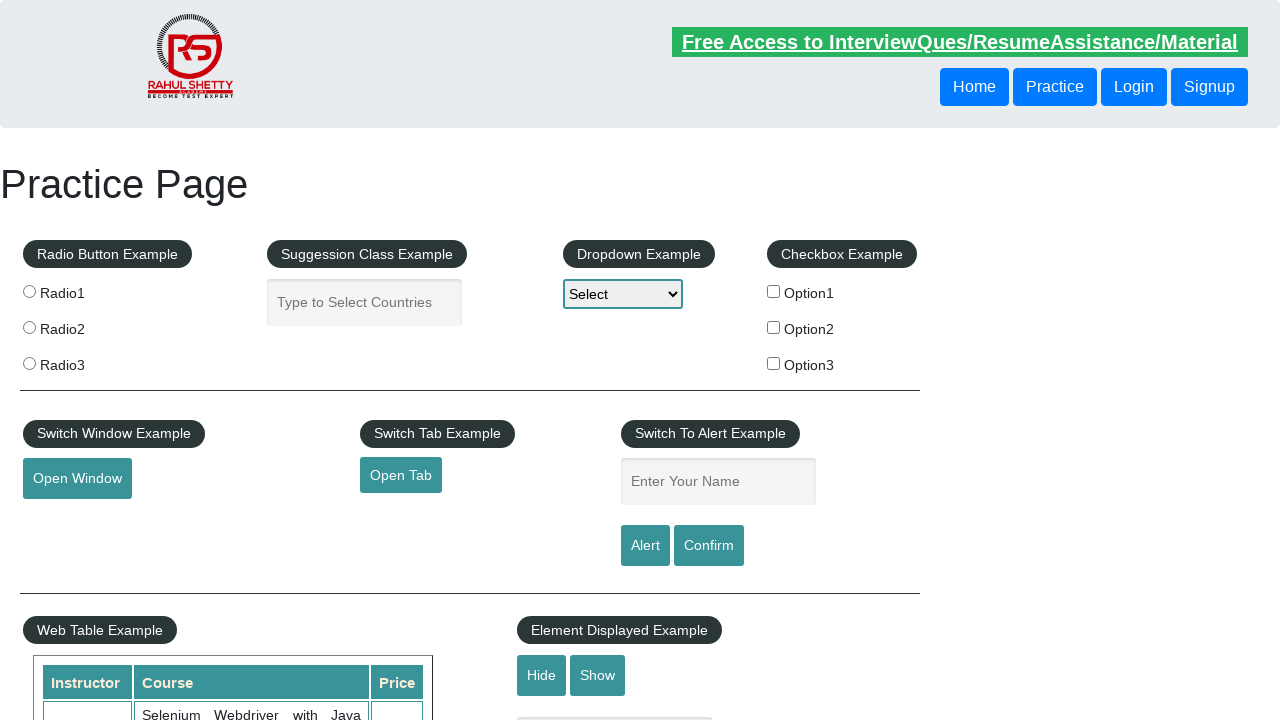

Select element is visible on the page
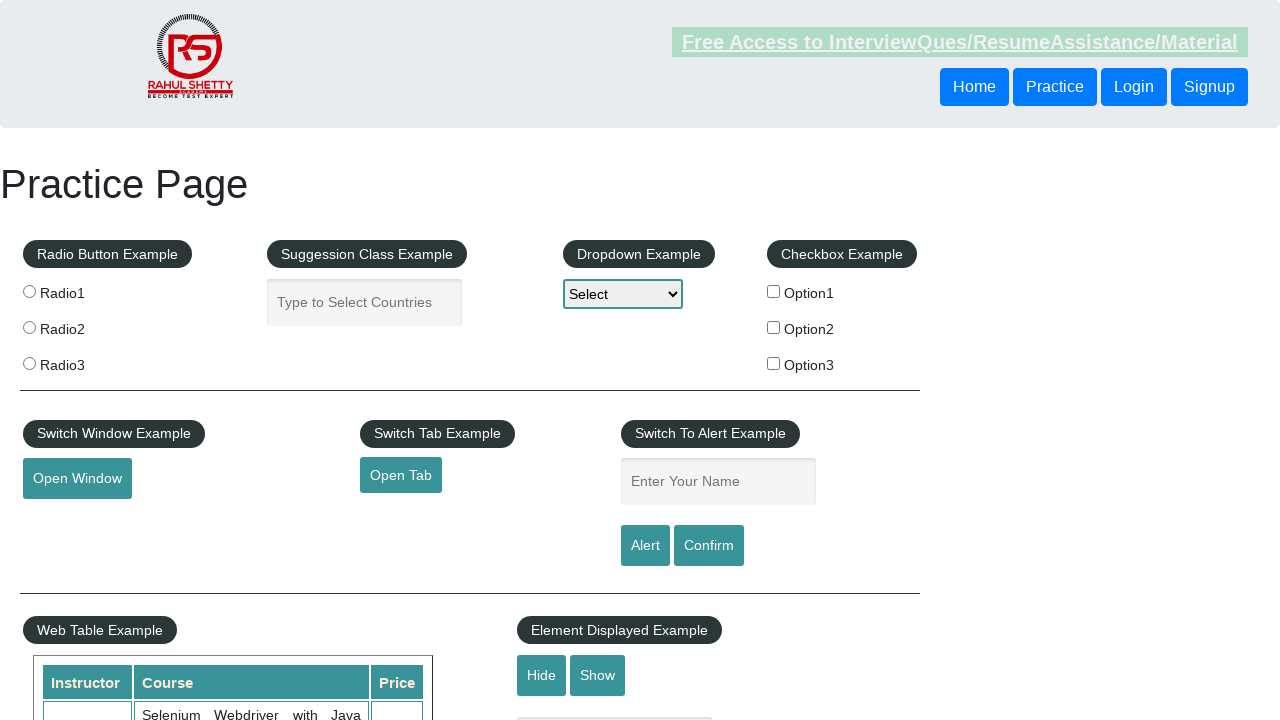

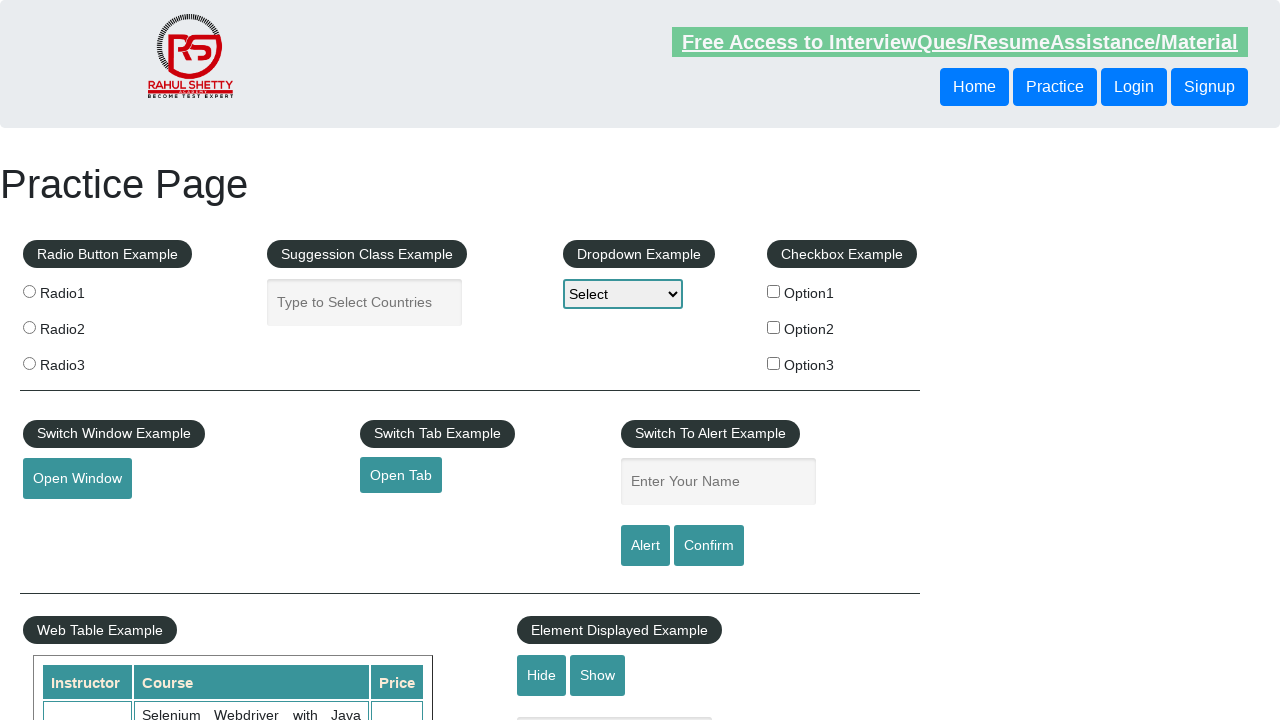